Tests the dropdown practice page by clicking on a trip type radio button and verifying that a related div element's style changes to indicate it's enabled

Starting URL: https://rahulshettyacademy.com/dropdownsPractise/

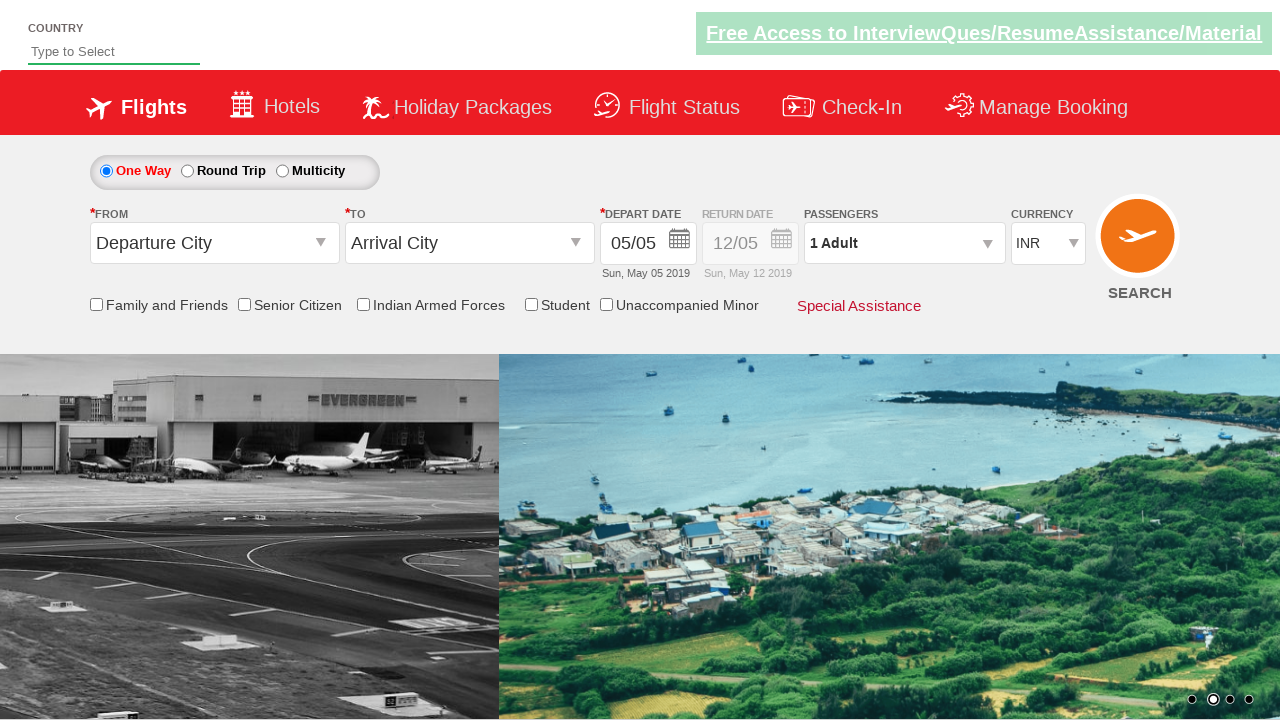

Retrieved initial style attribute of Div1 element
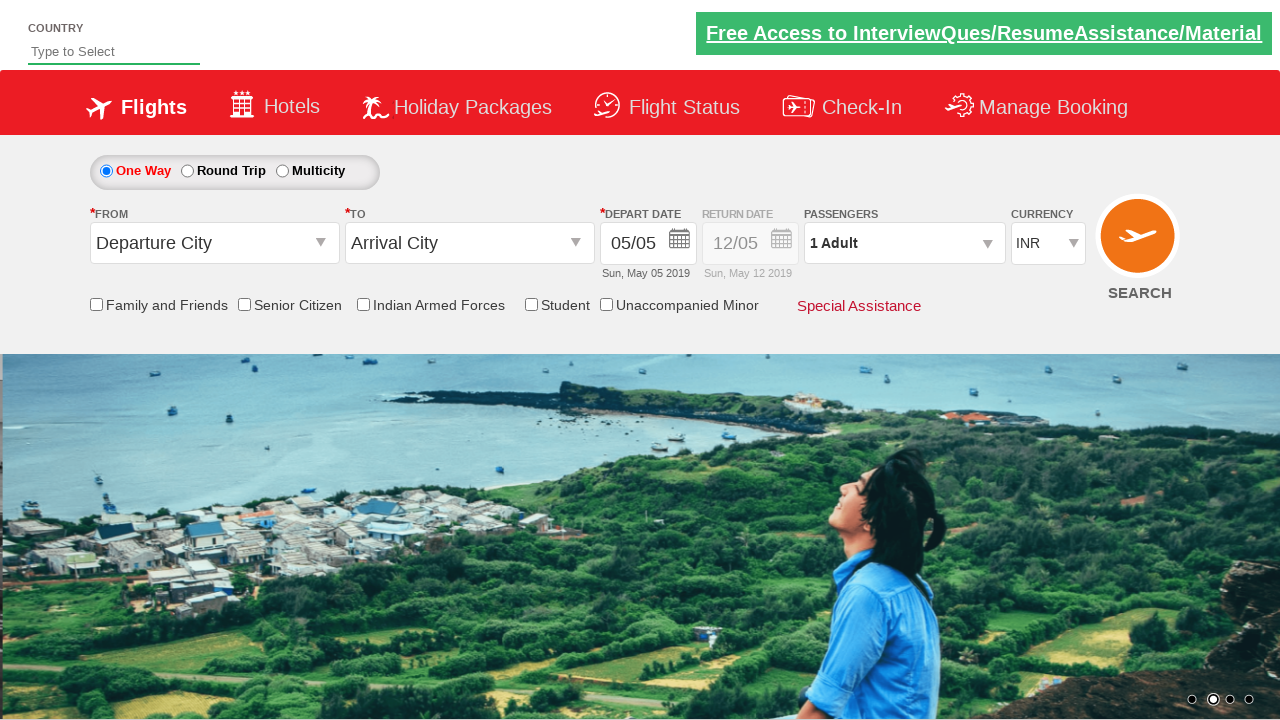

Clicked on round trip radio button at (187, 171) on #ctl00_mainContent_rbtnl_Trip_1
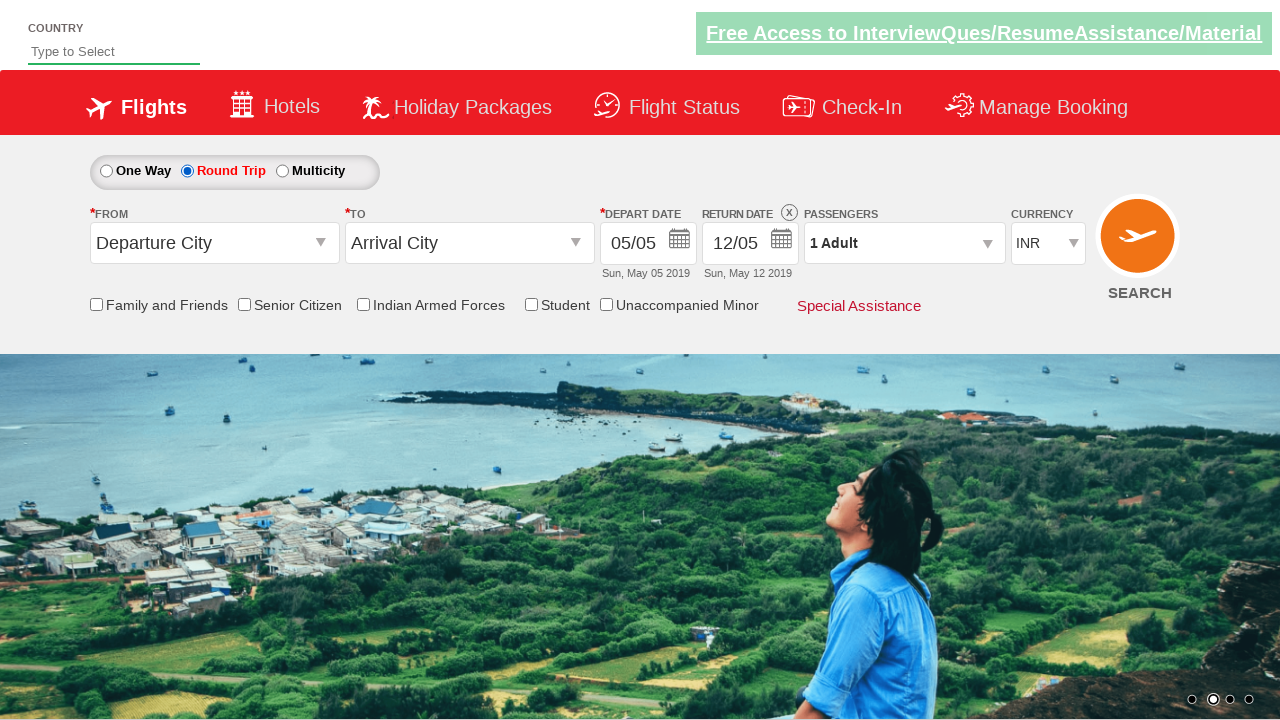

Retrieved updated style attribute of Div1 element after clicking round trip
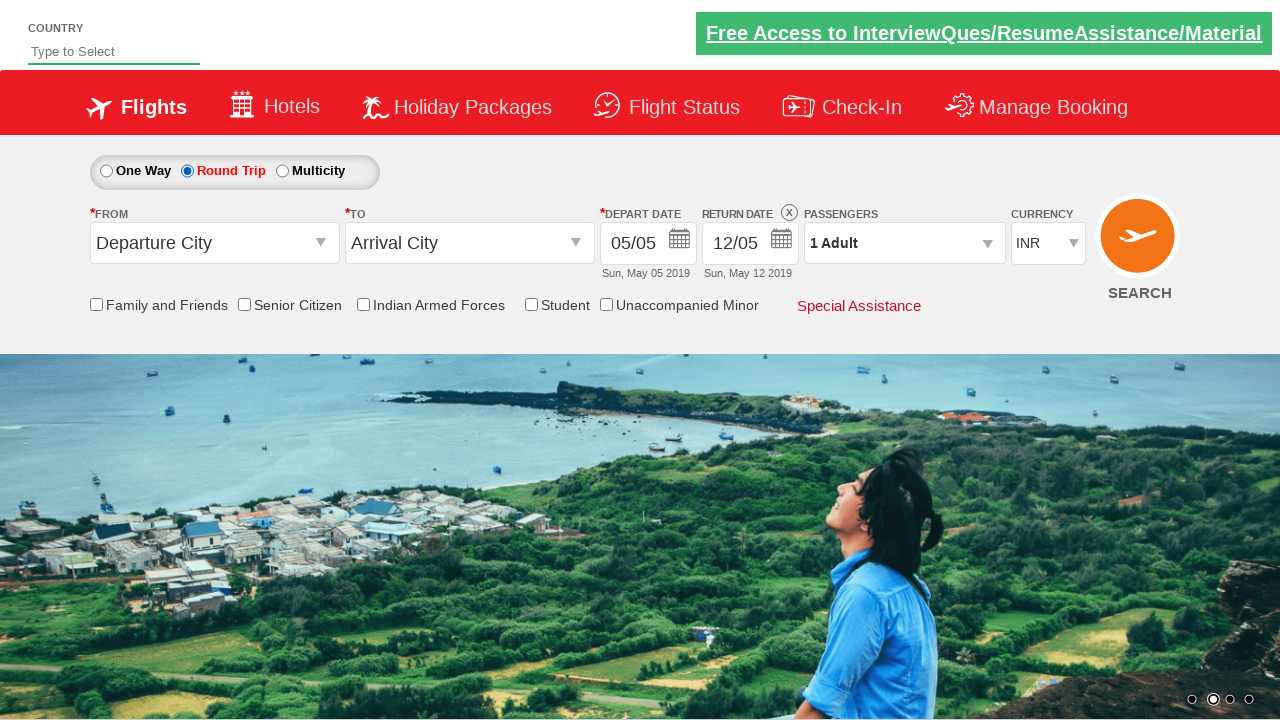

Verified that Div1 style changed, indicating the element is enabled
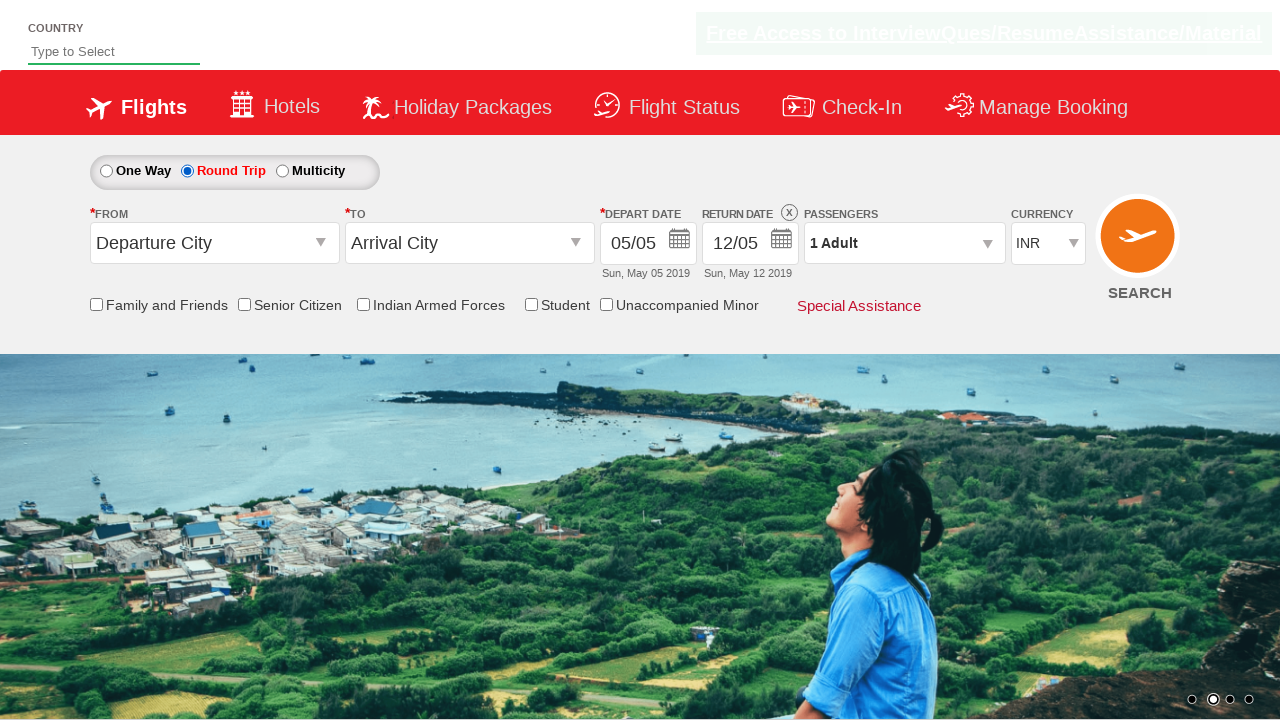

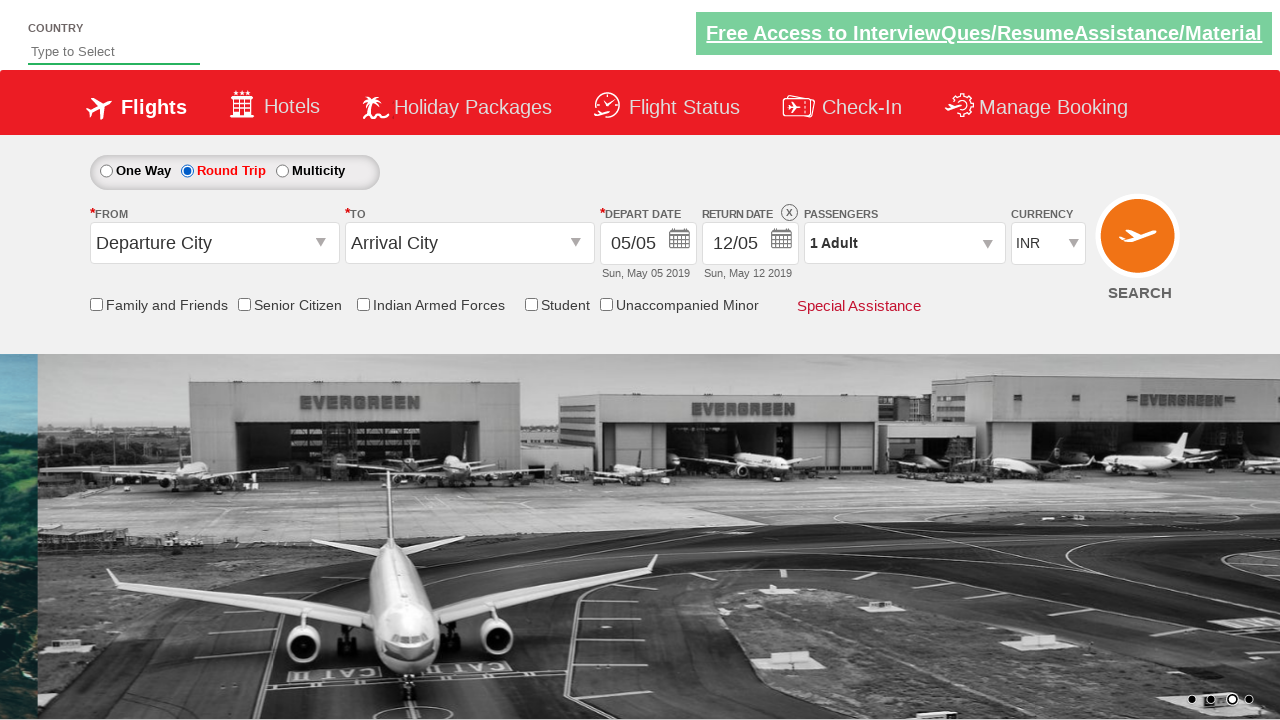